Tests drag and drop functionality on jQuery UI demo page by dragging an element into a droppable area within an iframe

Starting URL: https://jqueryui.com/droppable

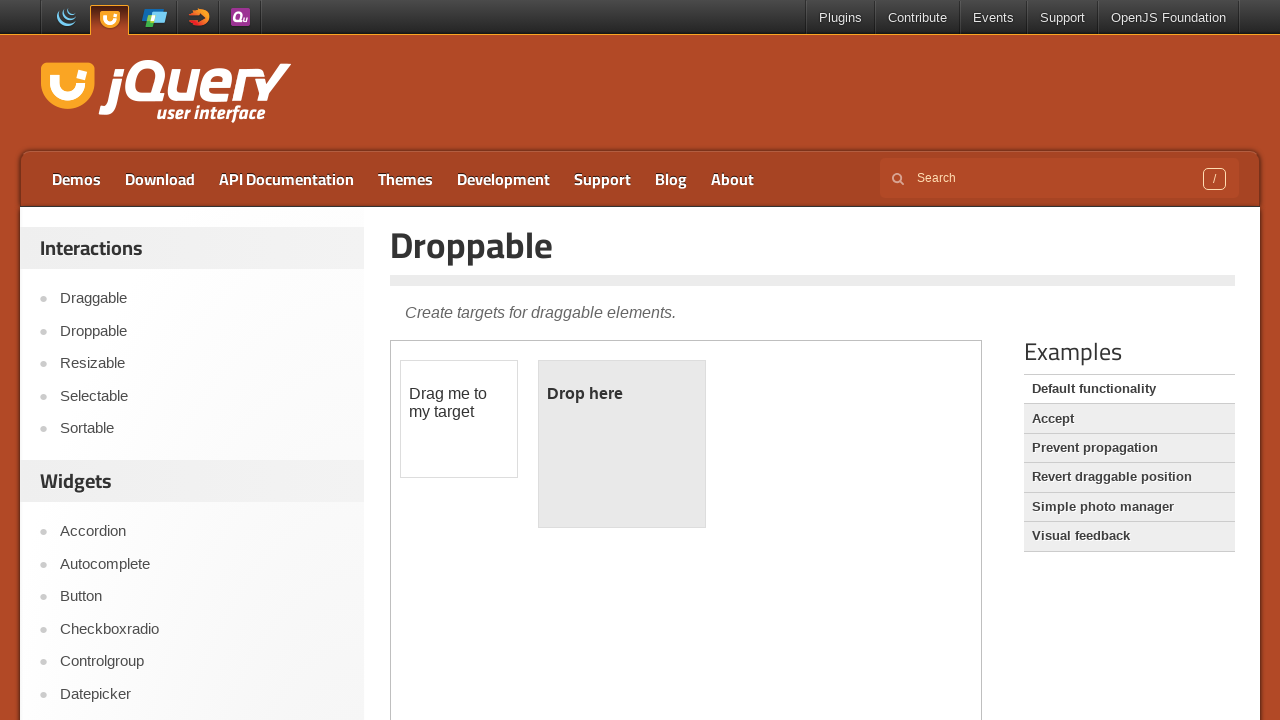

Located the first iframe containing the drag and drop demo
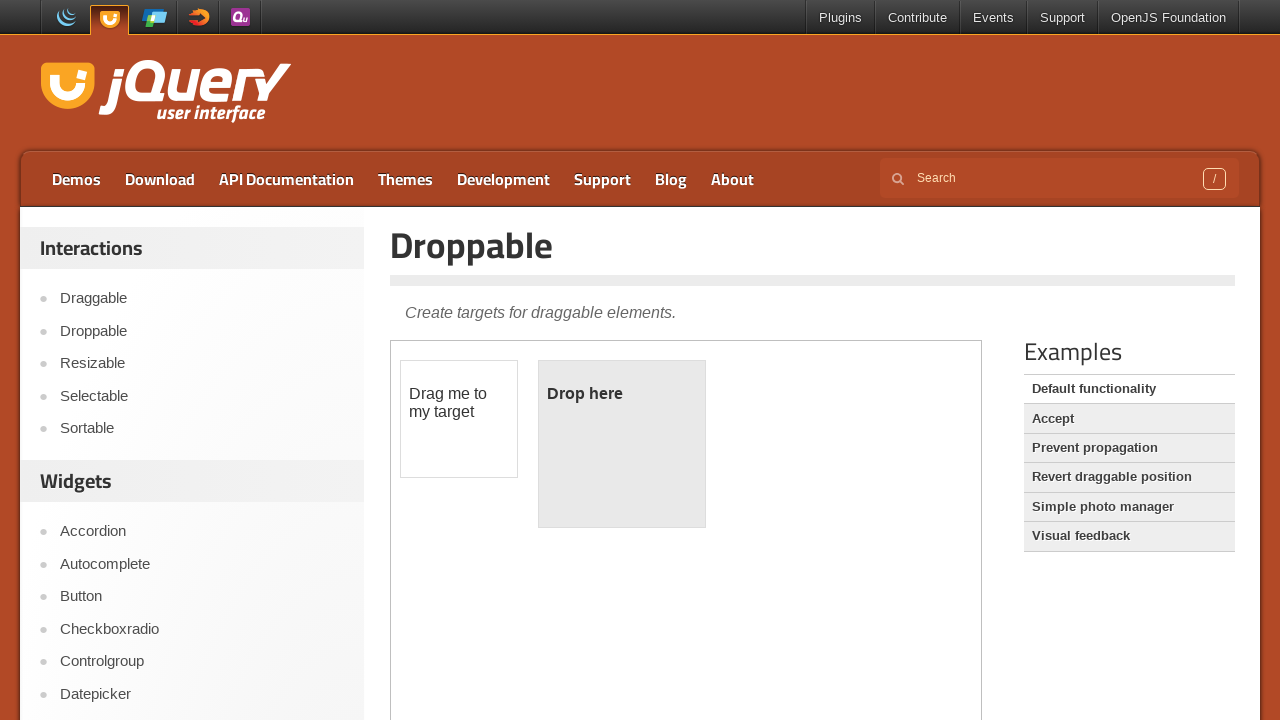

Set frame_page reference to the iframe
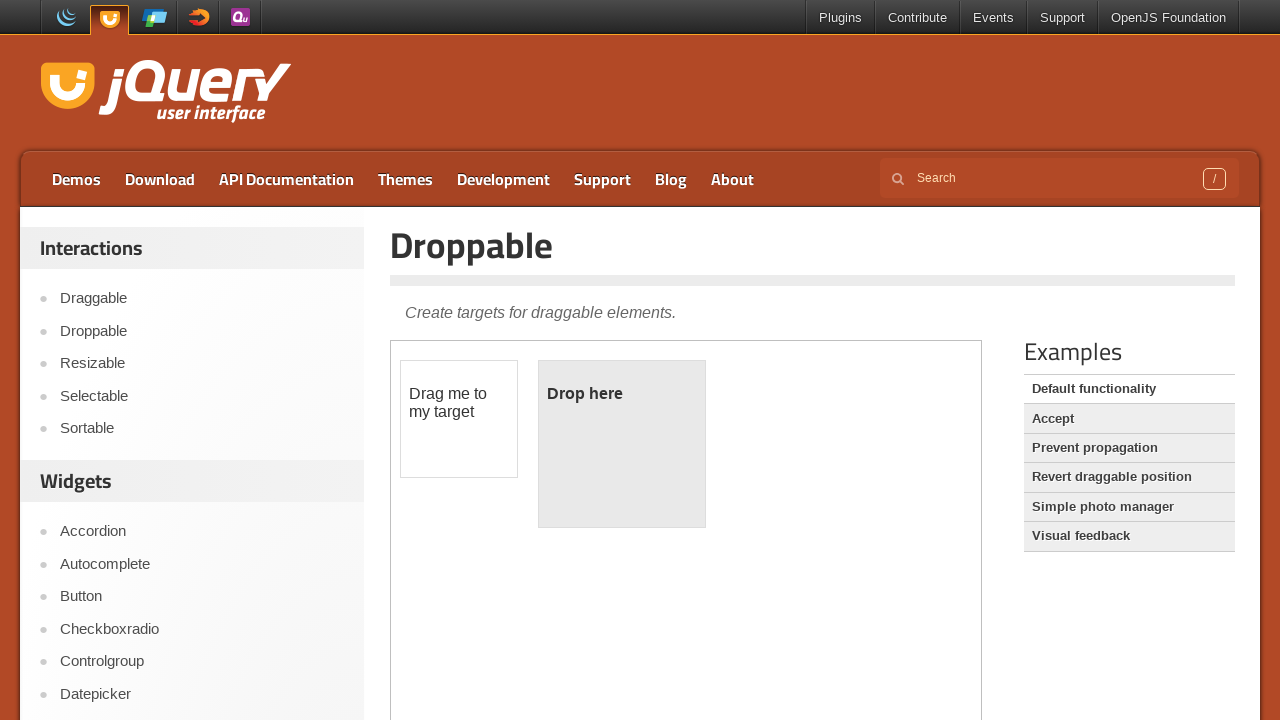

Located the draggable element with id 'draggable'
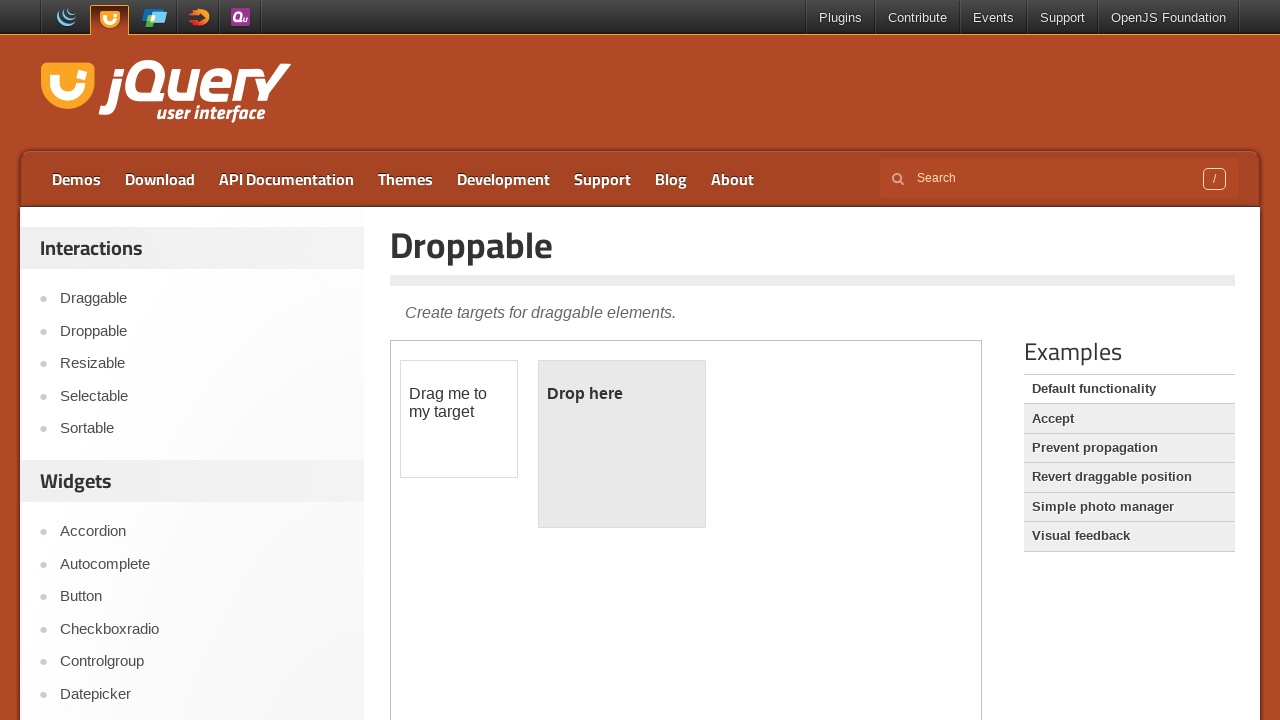

Located the droppable element with id 'droppable'
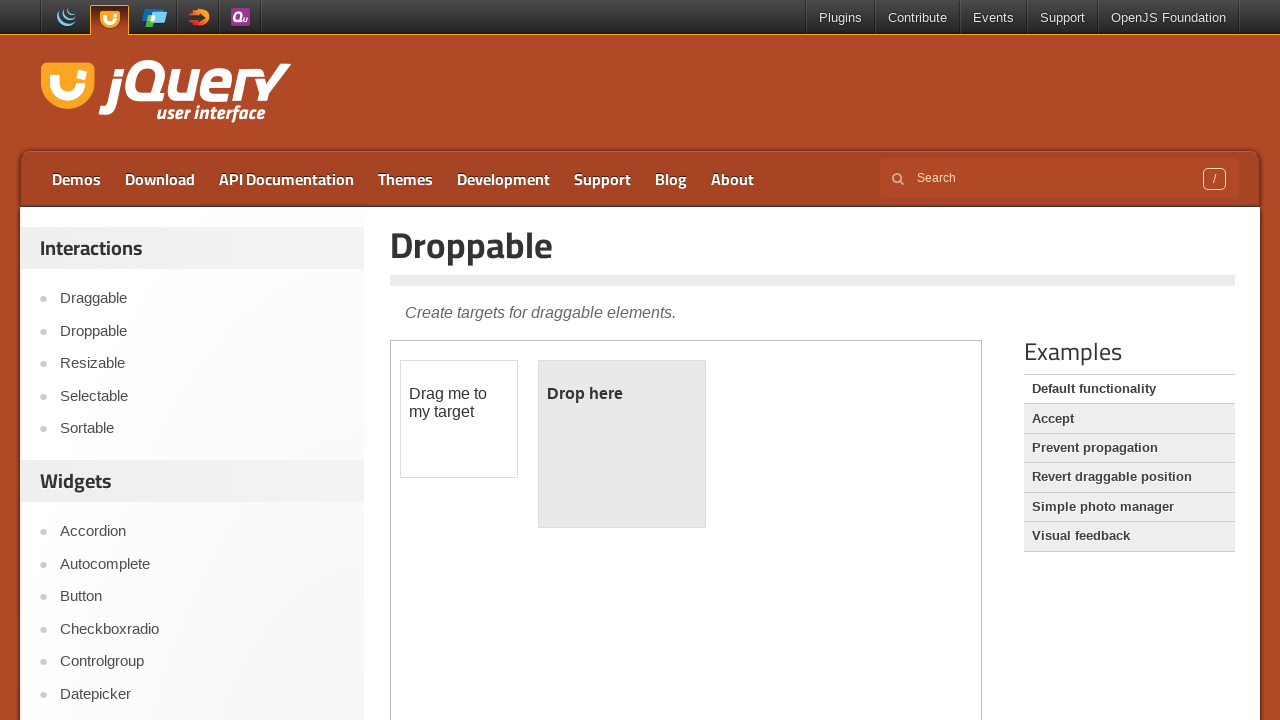

Performed drag and drop action - dragged element into droppable area at (622, 444)
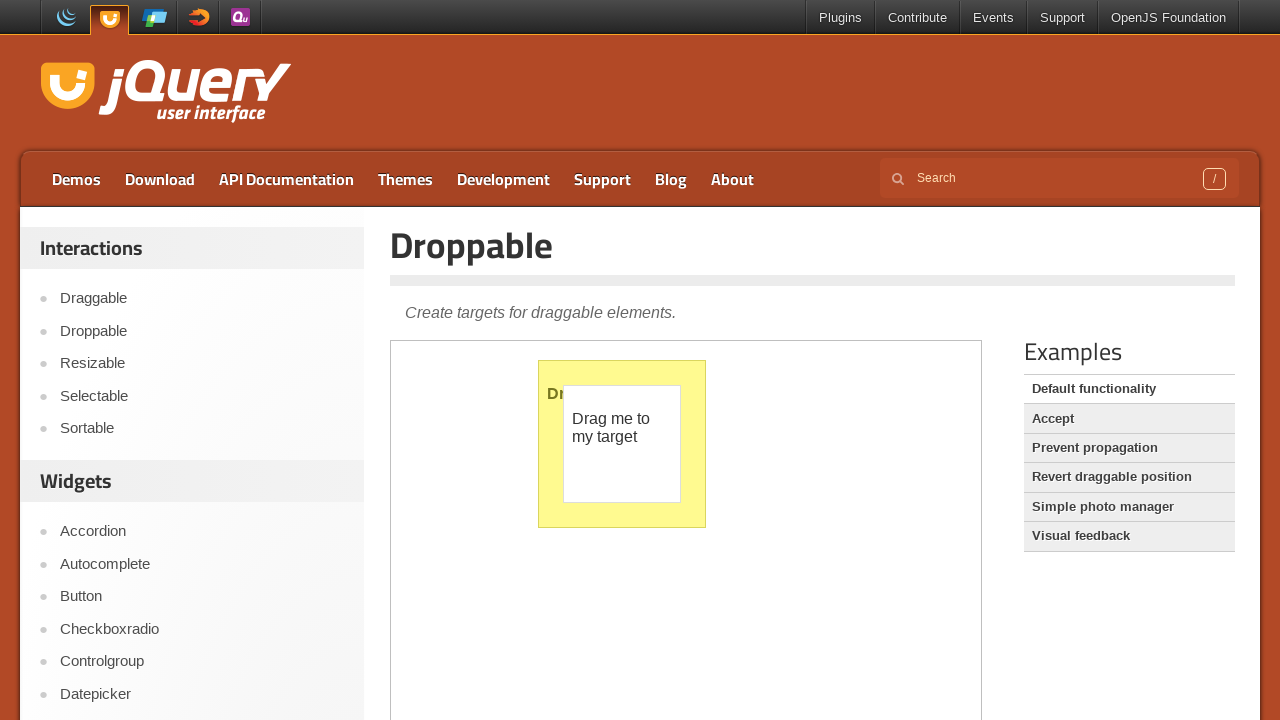

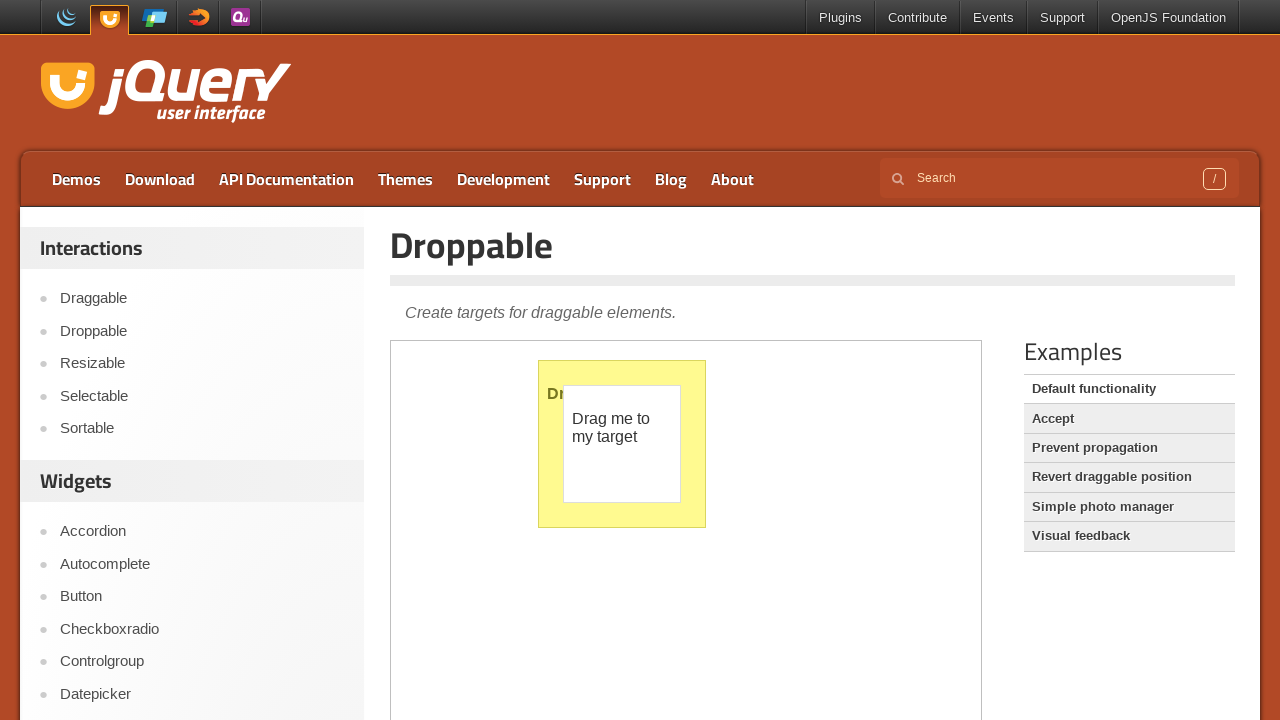